Automates a 10-second timing game by clicking a button to start a timer, waiting approximately 9.77 seconds, then clicking again to stop and attempt to hit exactly 10 seconds.

Starting URL: https://totoraj930.github.io/10sec/

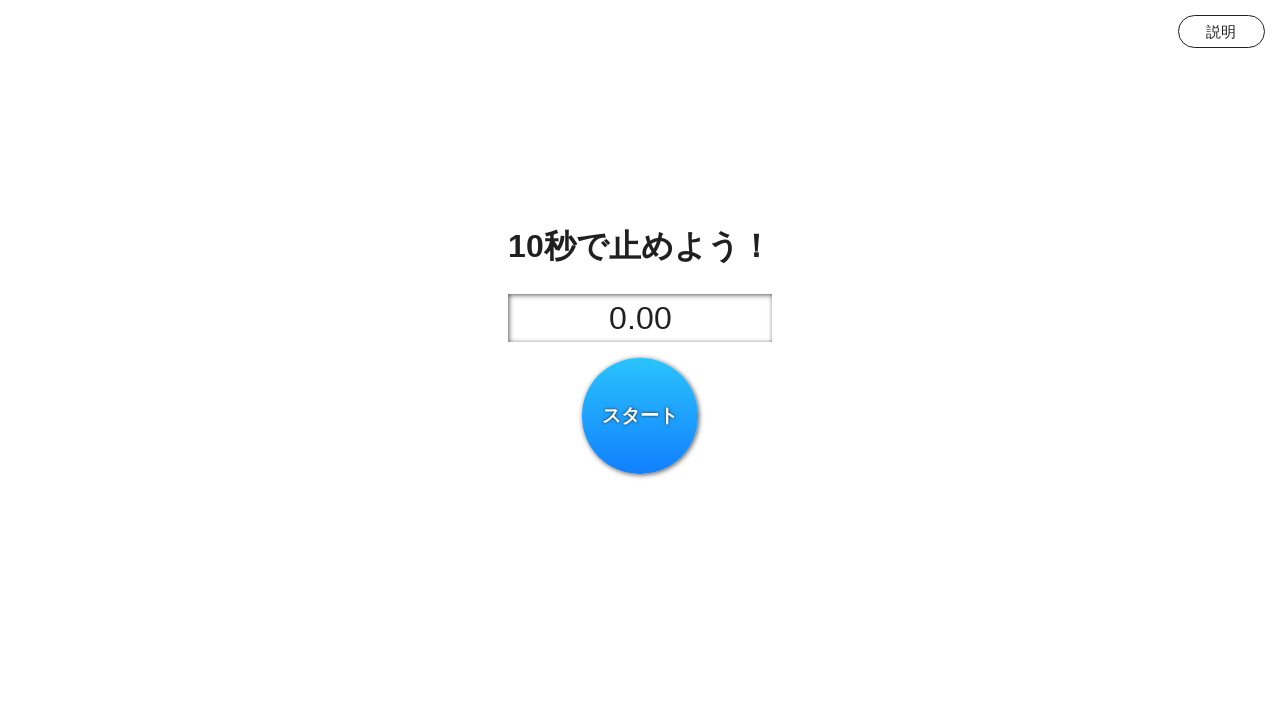

Waited 500ms for page to load
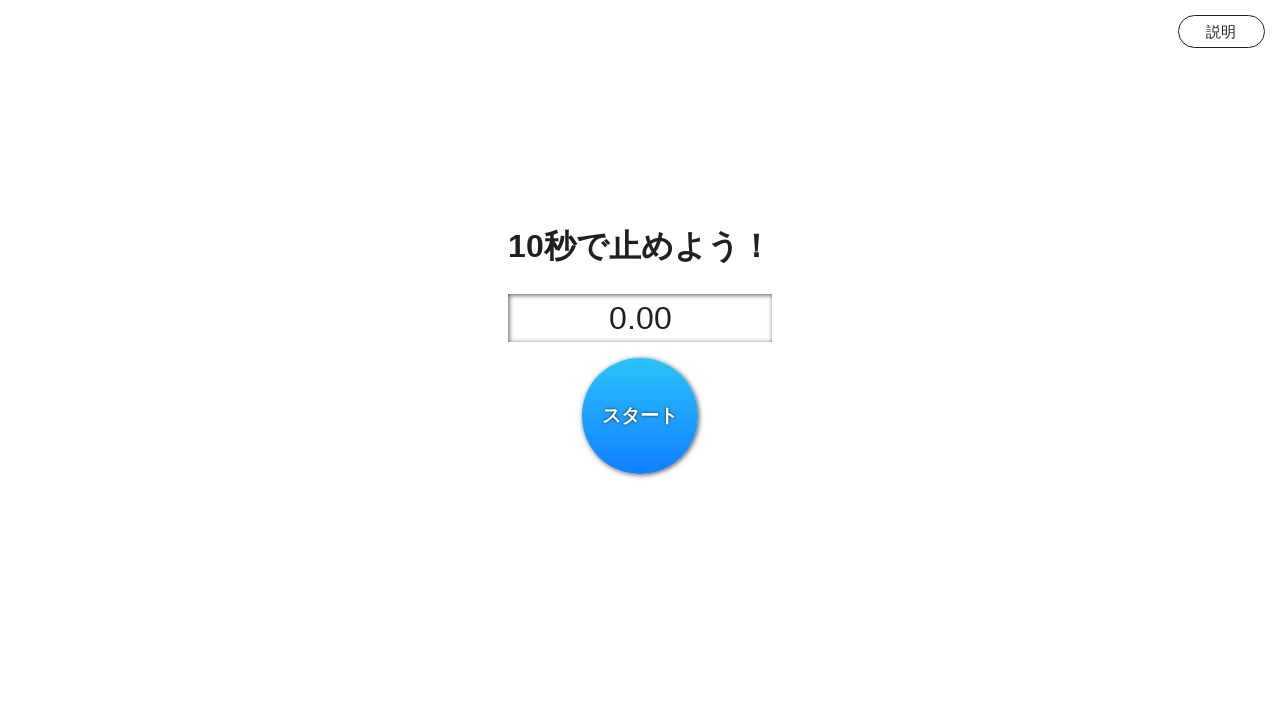

Clicked button to start the 10-second timer at (640, 416) on #button
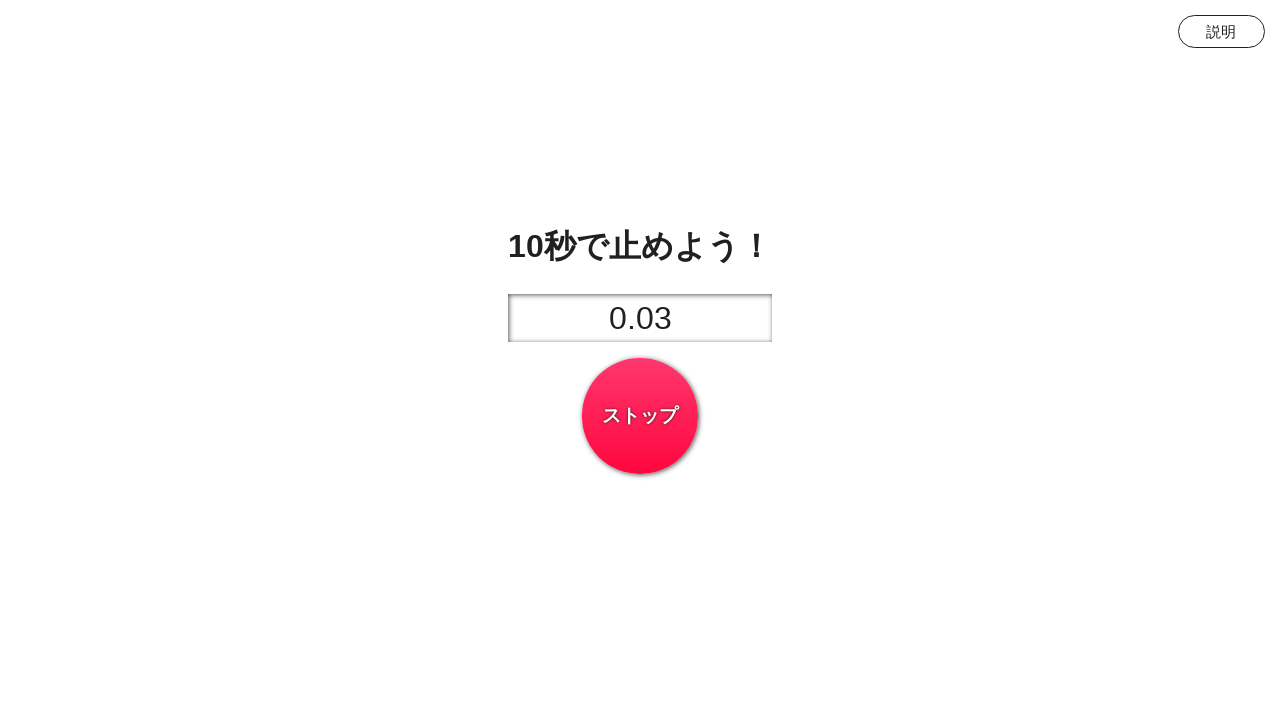

Waited 9770ms to approximate 10-second mark
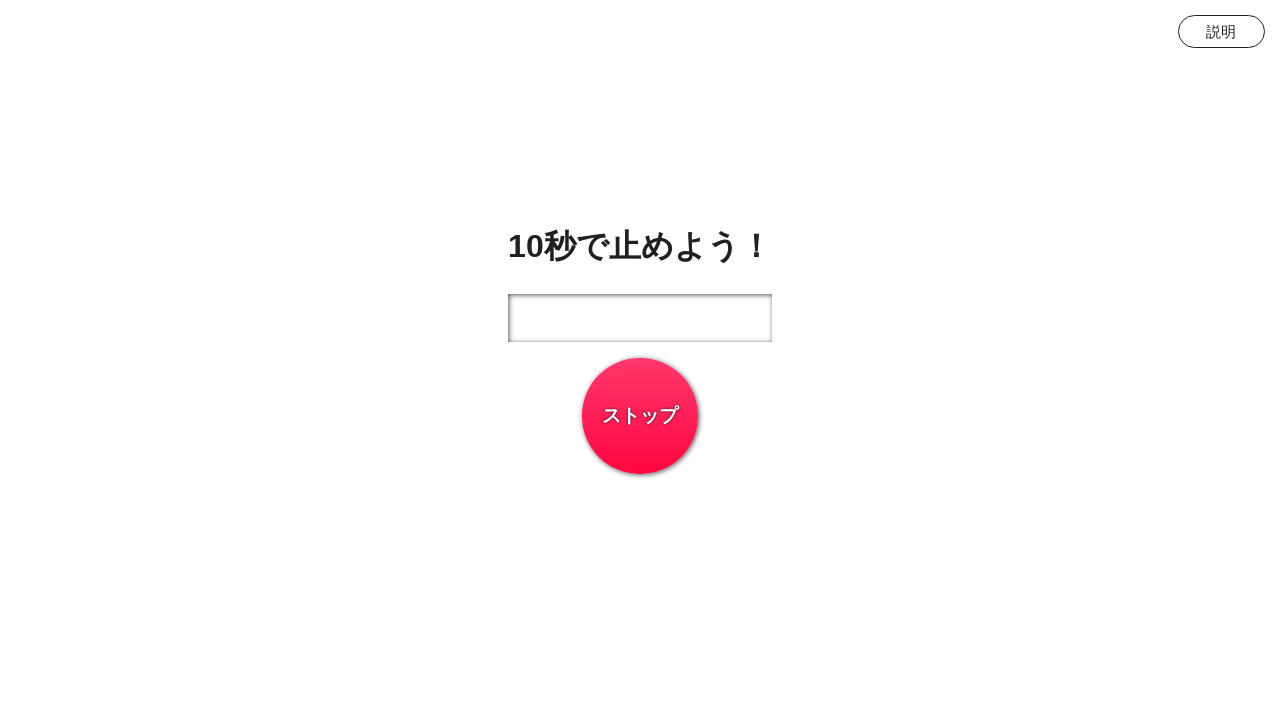

Clicked button to stop the timer and submit result at (640, 416) on #button
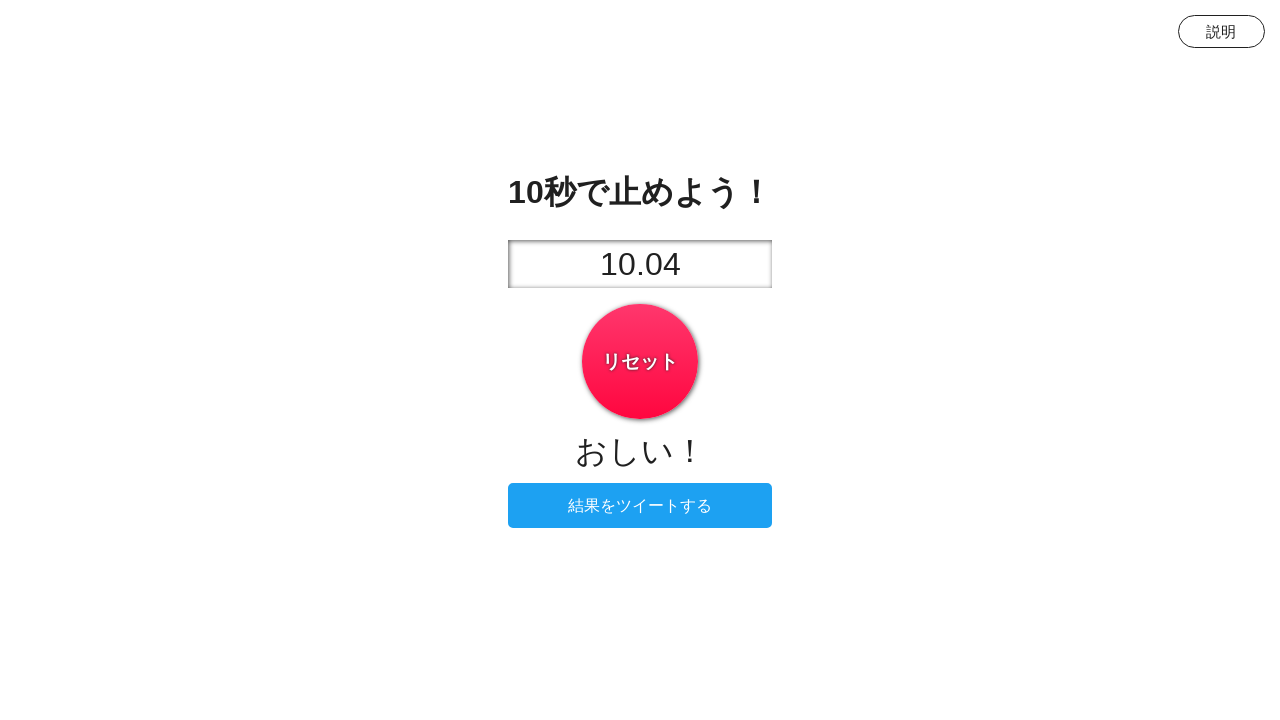

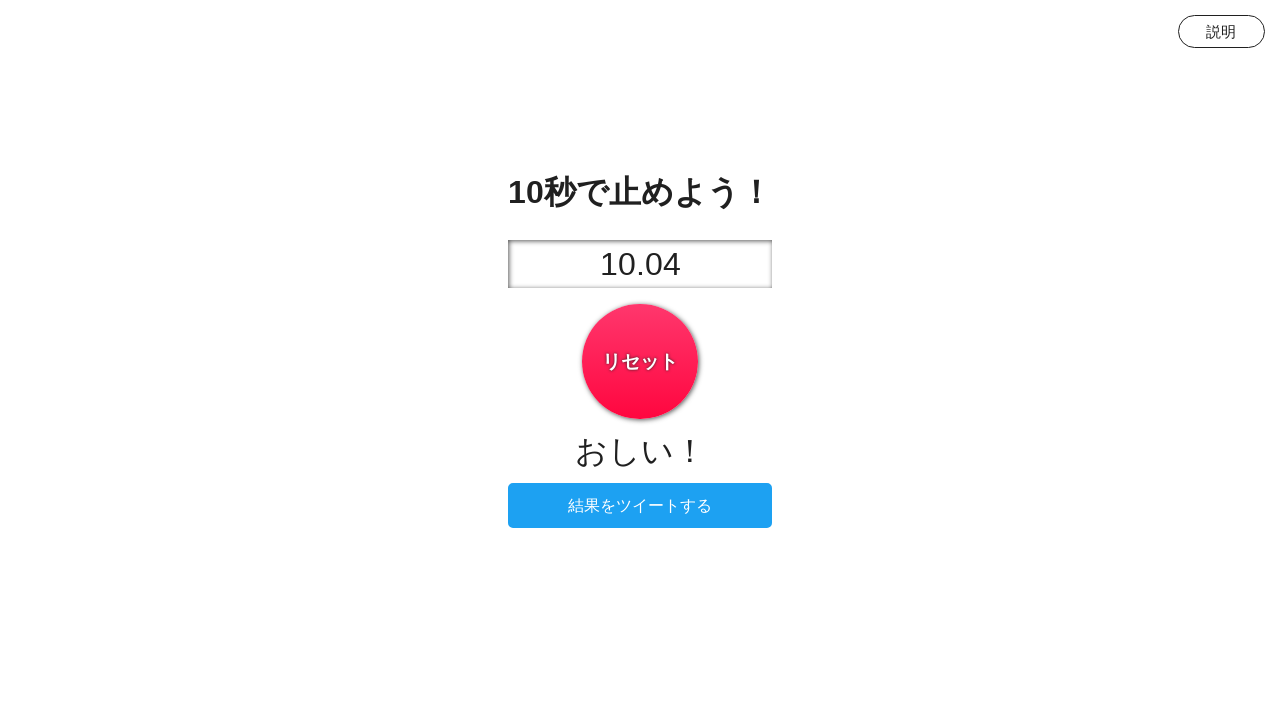